Navigates to a personal GitHub Pages website, clicks on the PROJECT link, then scrolls to view the main section and contact section of the page.

Starting URL: https://subramanyaks.github.io/

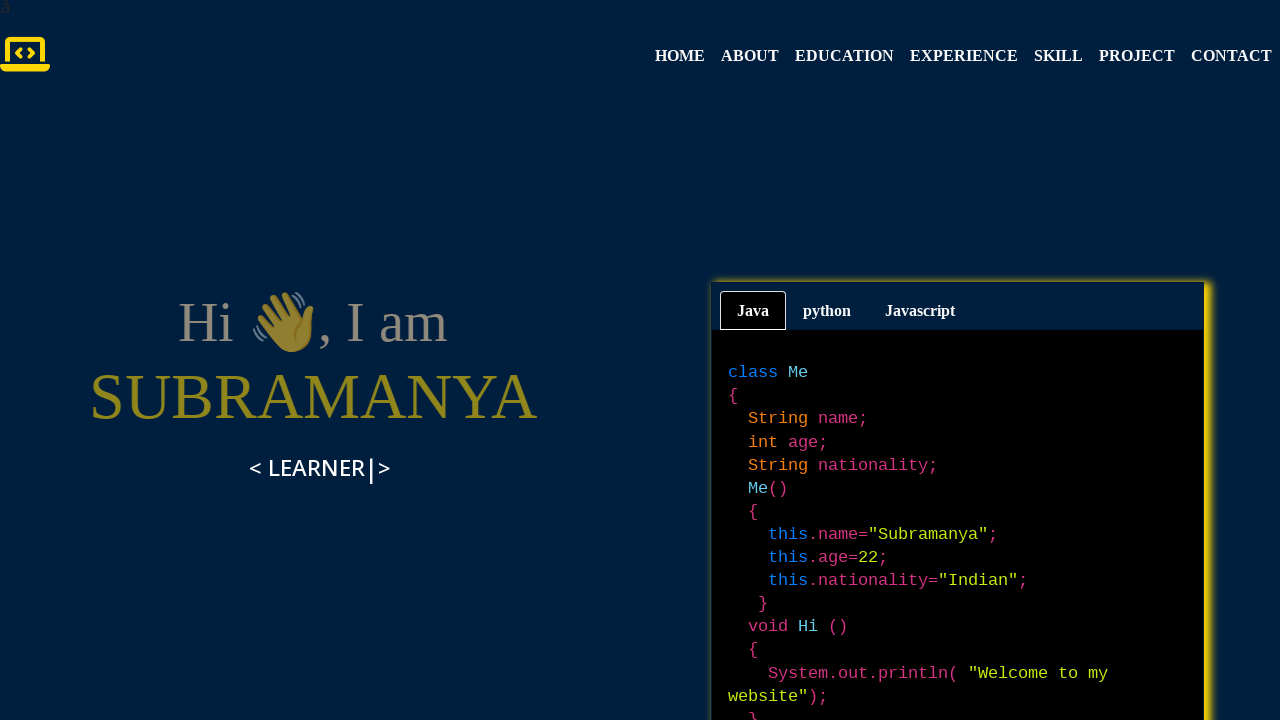

Navigated to GitHub Pages website
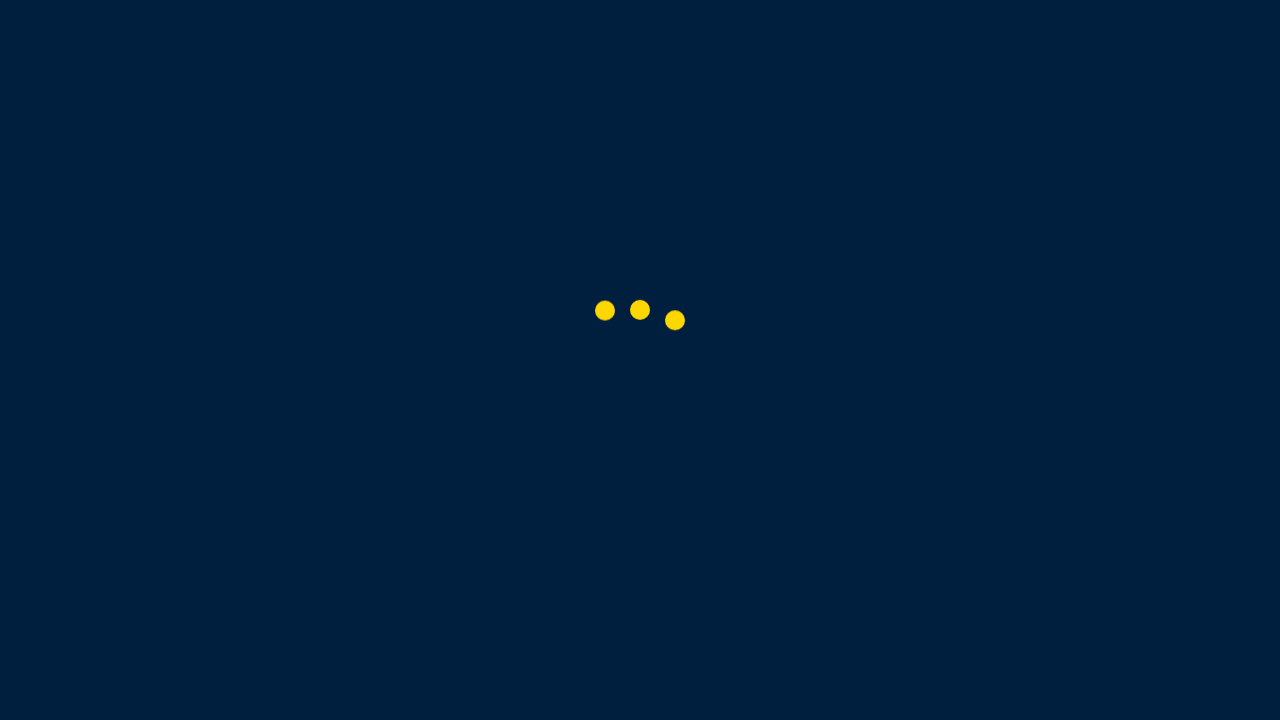

Clicked on PROJECT link at (1137, 9) on text=PROJECT
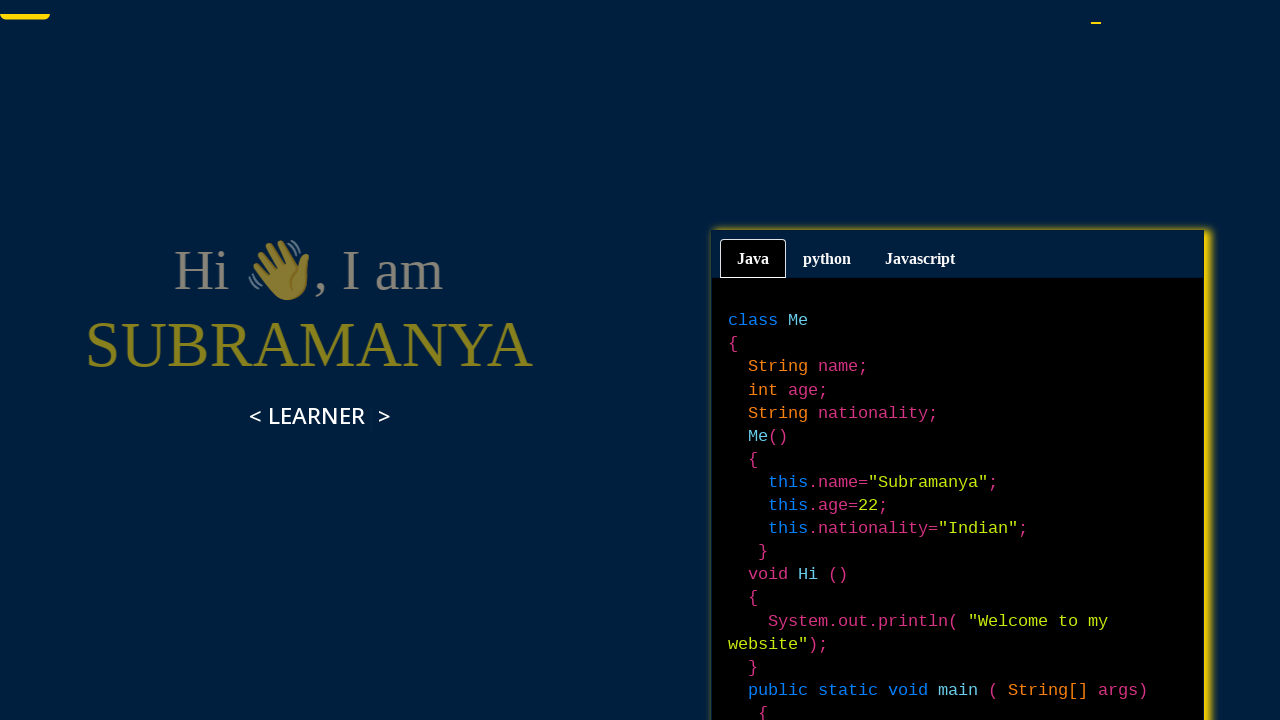

Waited for page to load
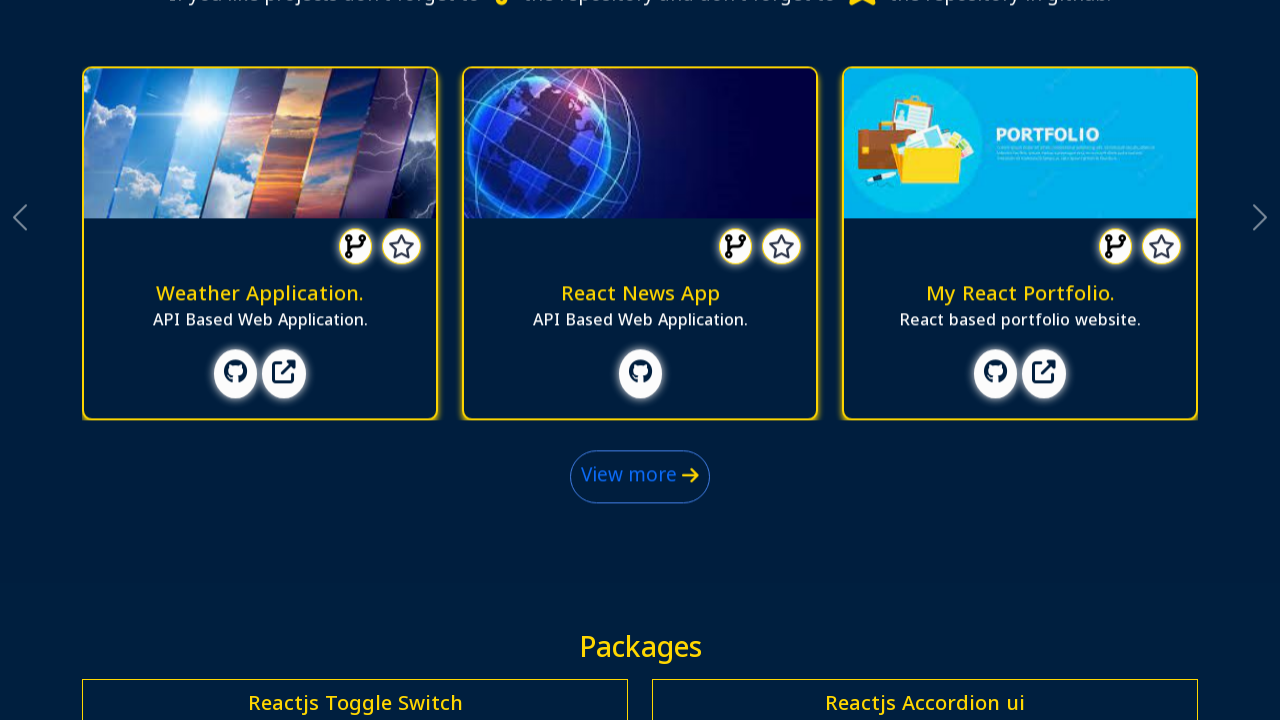

Scrolled to main section
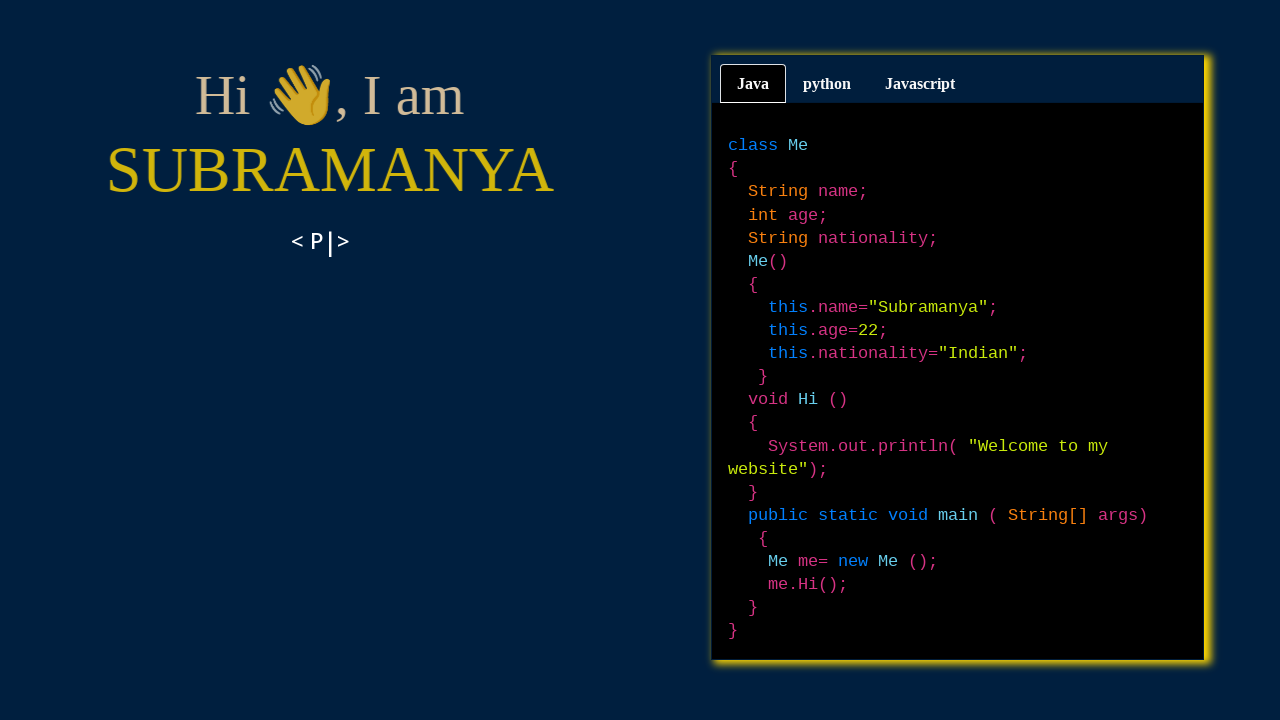

Brief wait after scrolling to main section
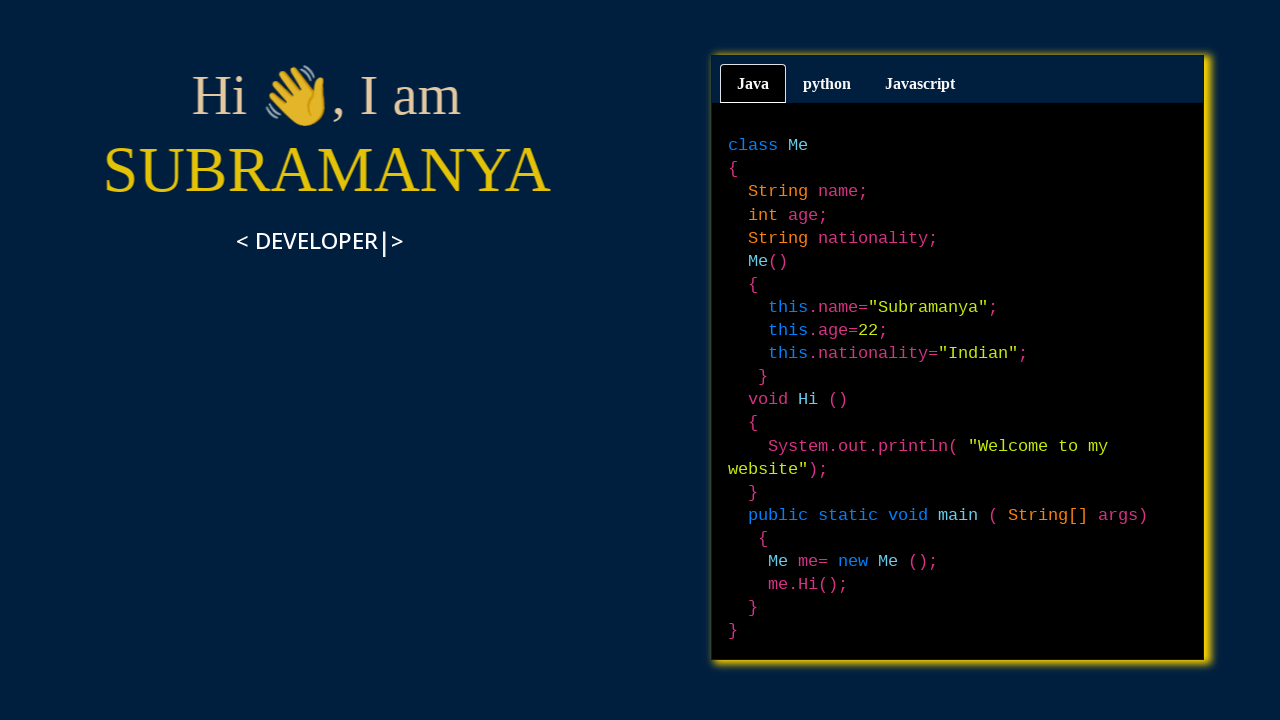

Scrolled to contact section
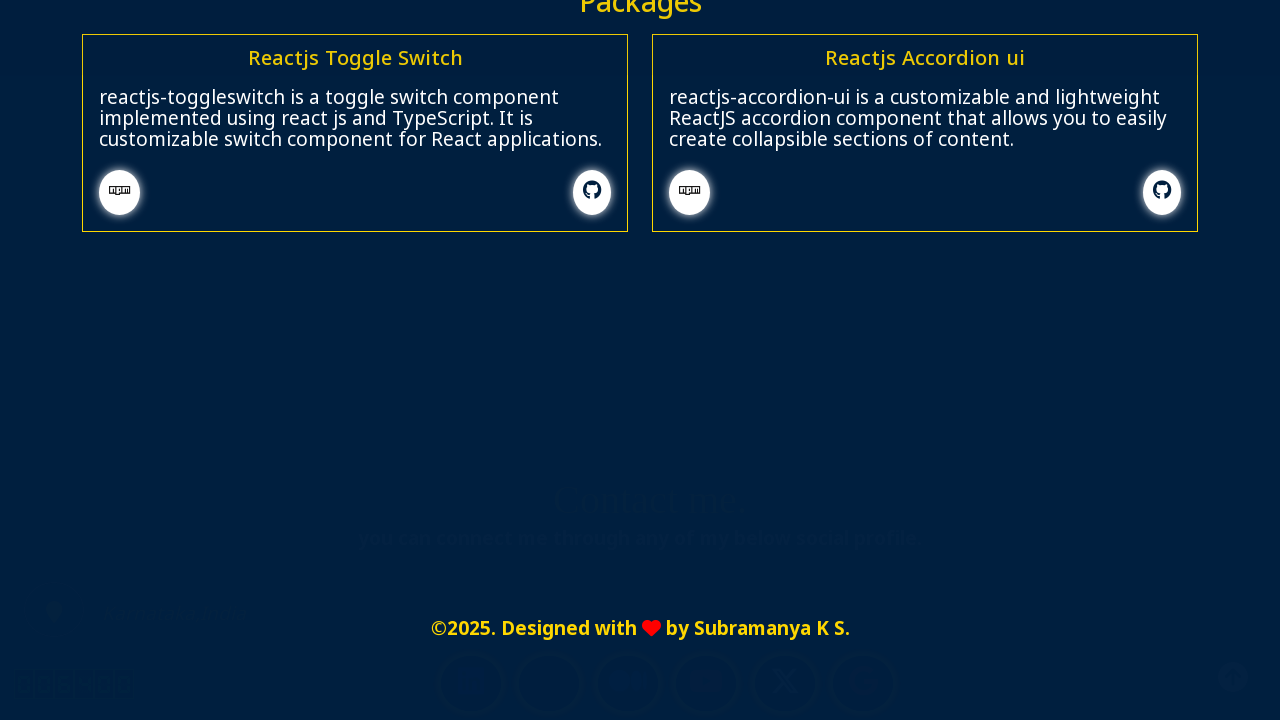

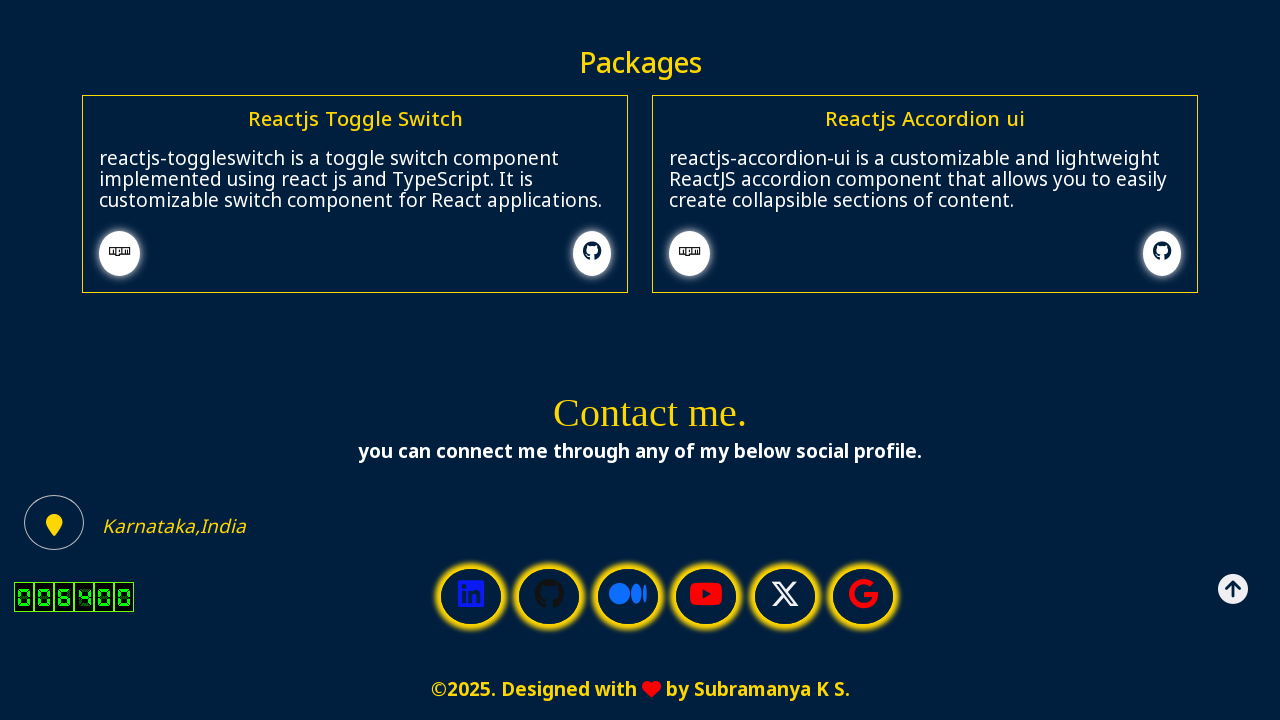